Demonstrates retrieving CSS property values from a web element by locating the username input field and getting its CSS value.

Starting URL: https://opensource-demo.orangehrmlive.com/web/index.php/auth/login

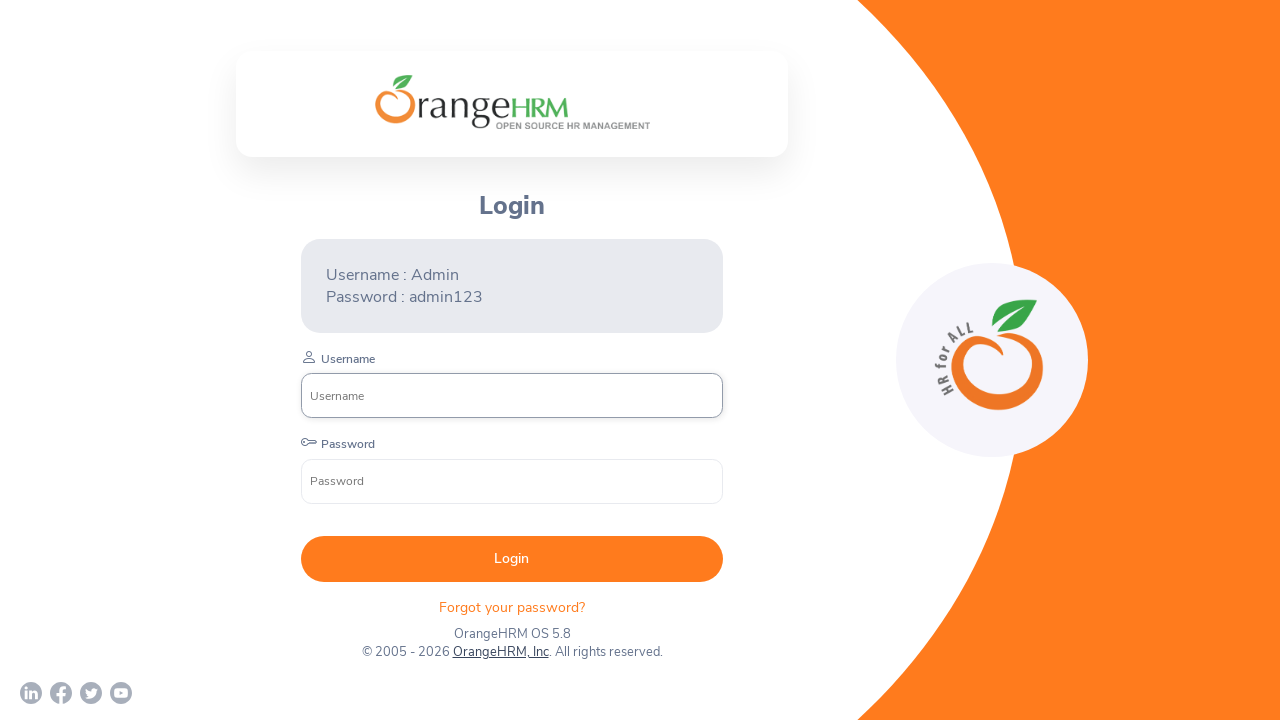

Username input field is now visible
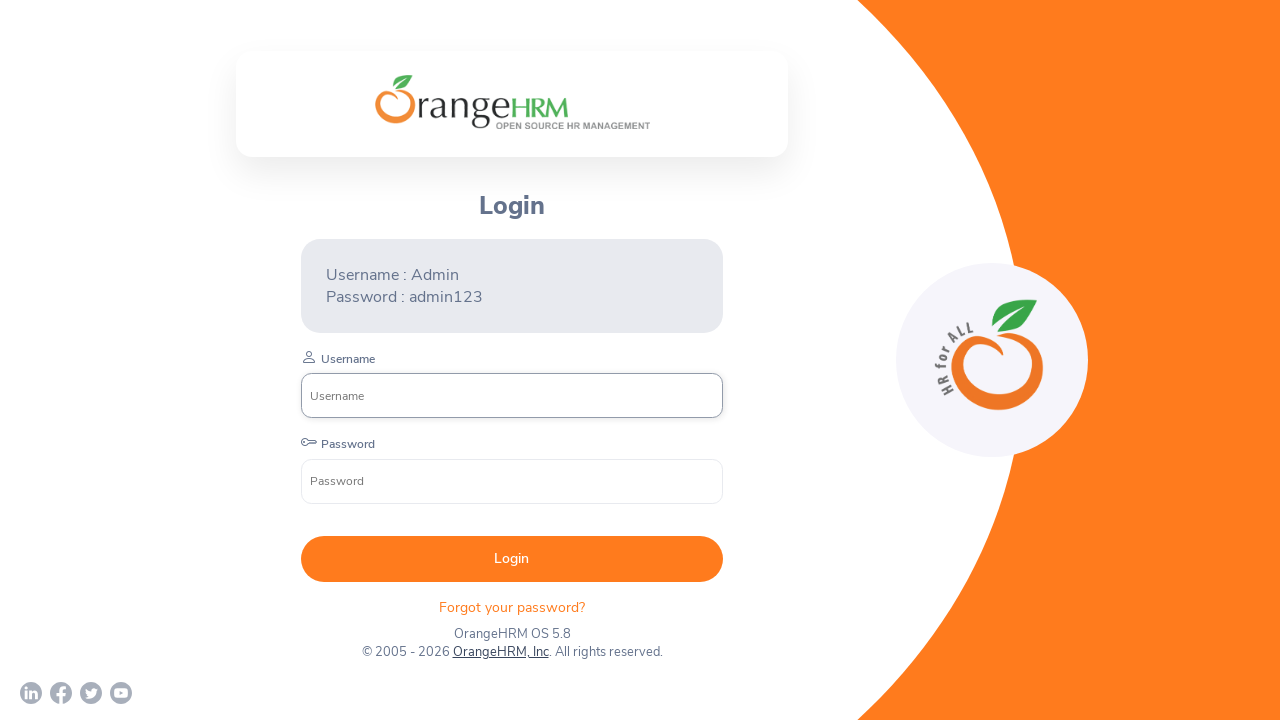

Retrieved CSS color value from username input: rgb(100, 114, 140)
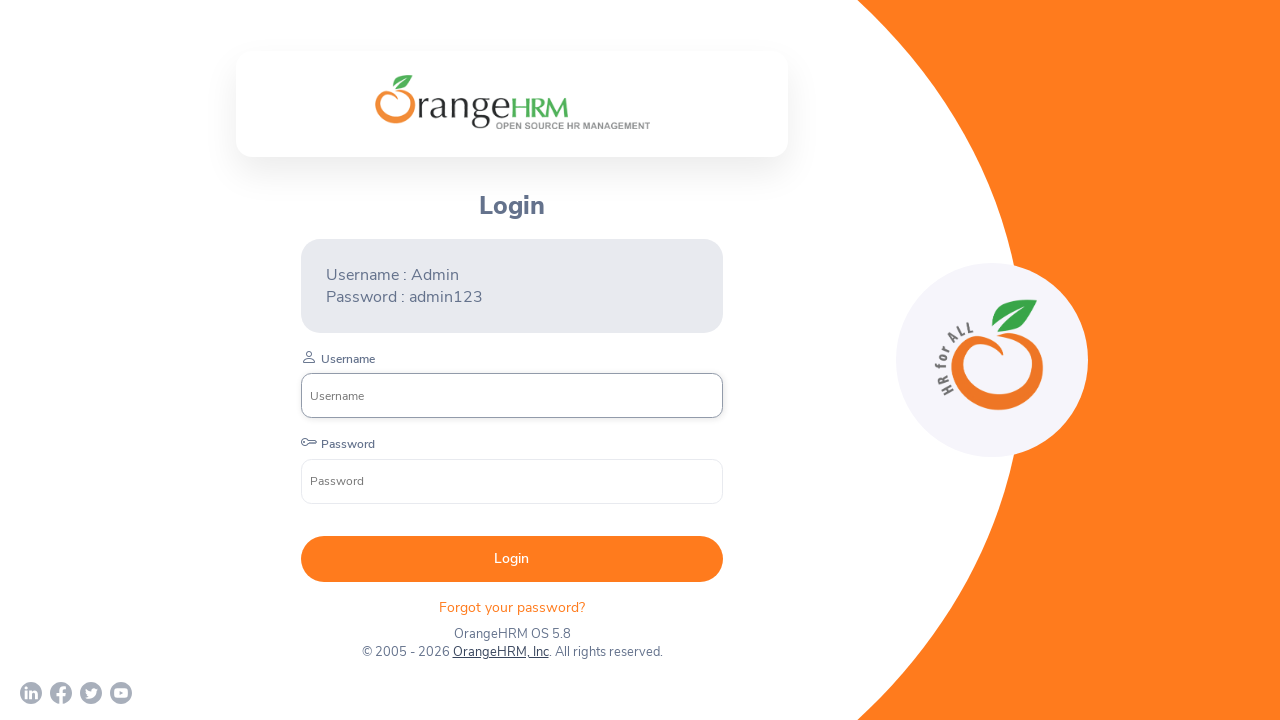

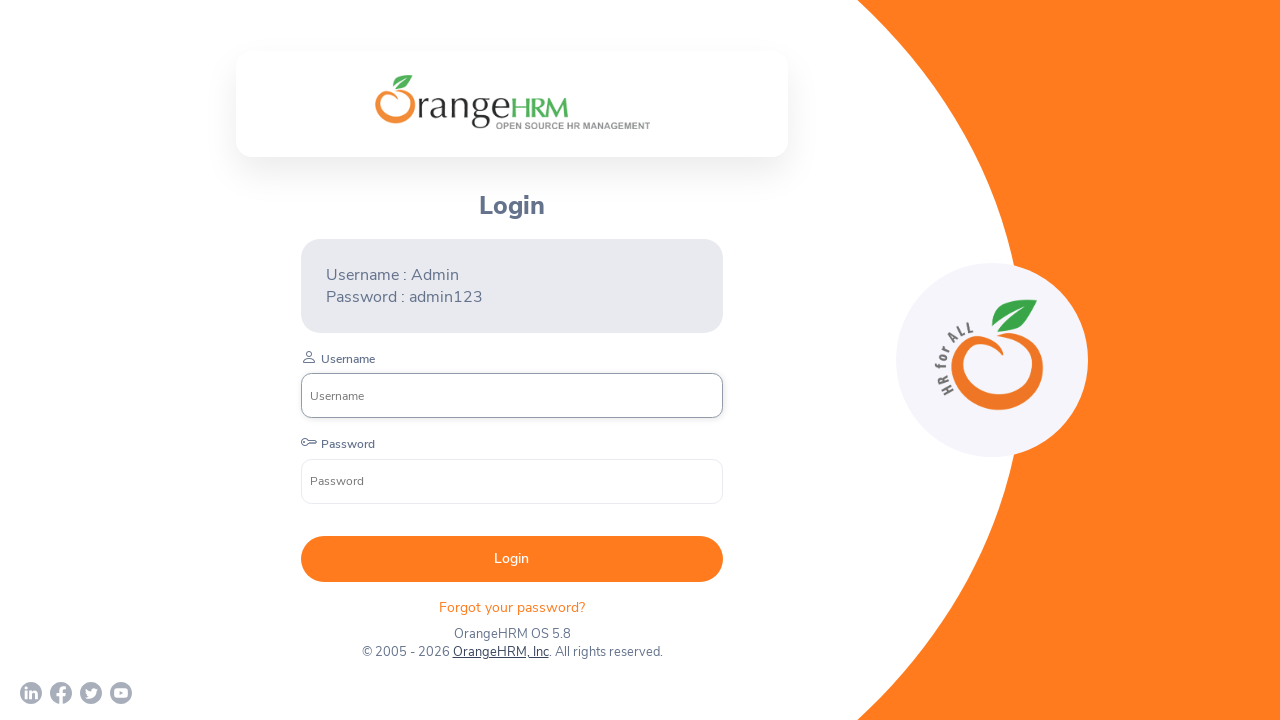